Tests table sorting functionality and searches for specific items in a paginated table, verifying prices can be retrieved

Starting URL: https://rahulshettyacademy.com/greenkart/#/offers

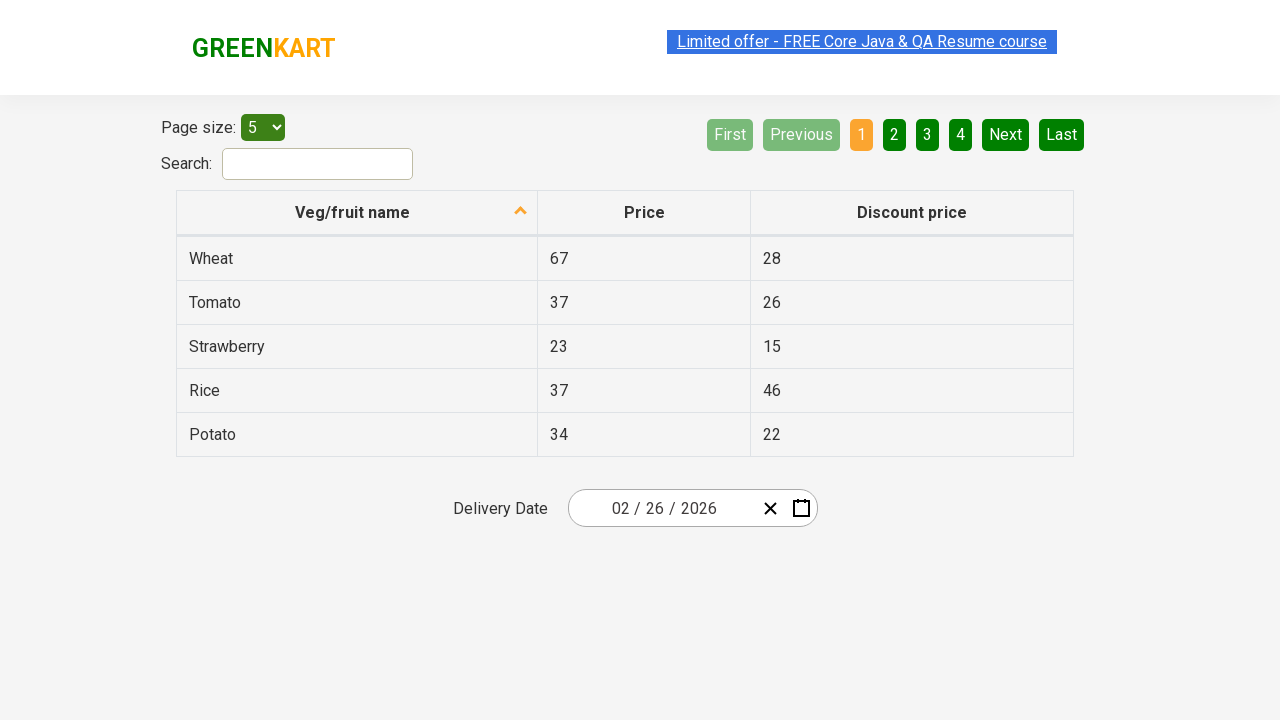

Clicked first column header to sort table at (357, 213) on xpath=//tr/th[1]
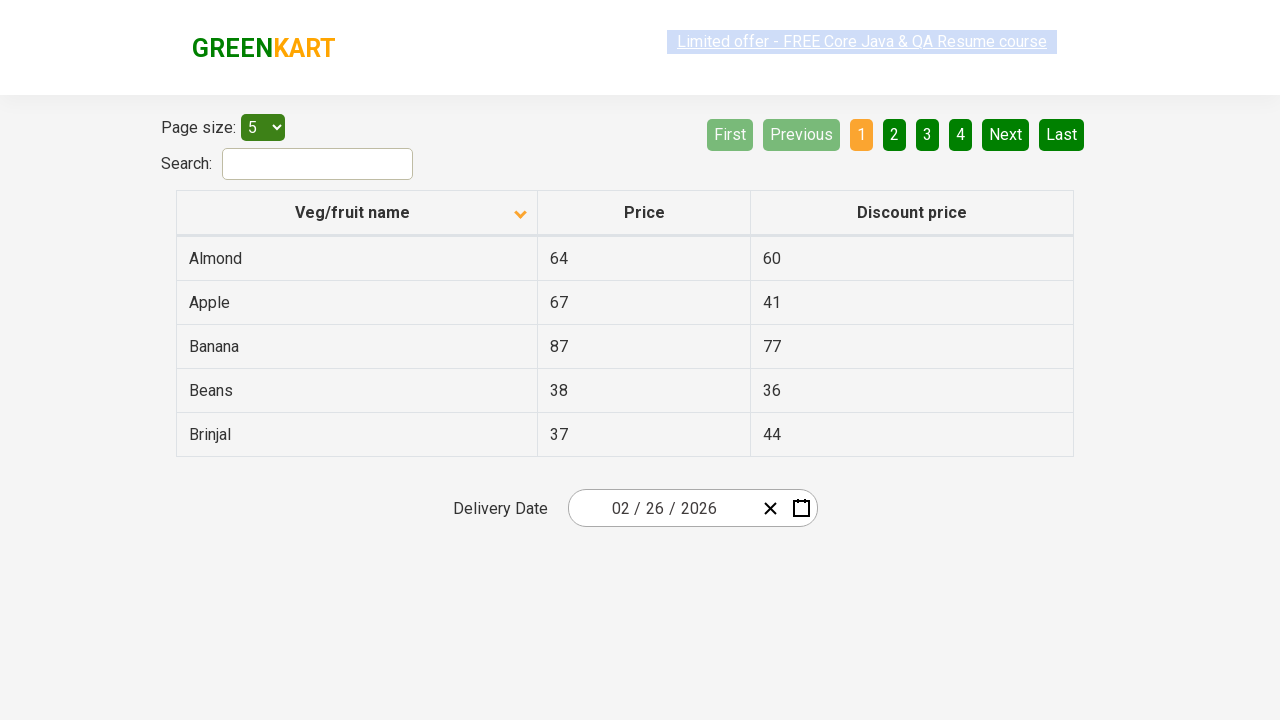

Table rows loaded
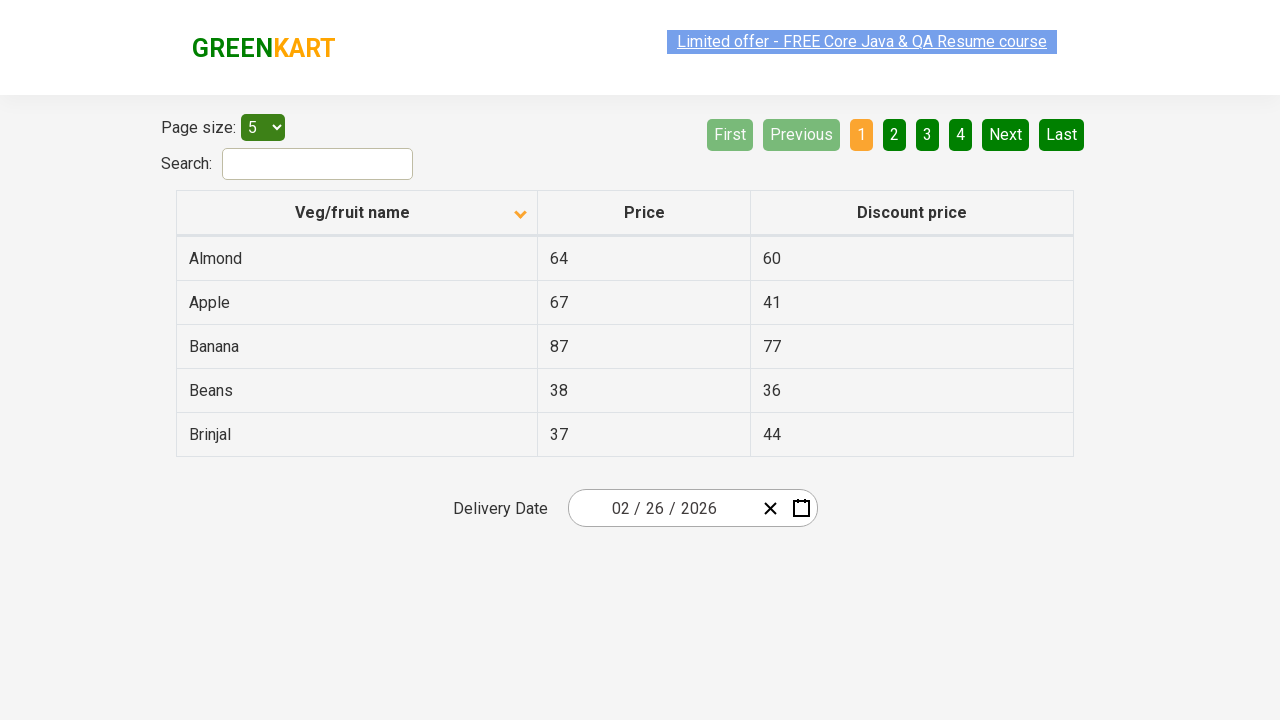

Retrieved all elements from first column
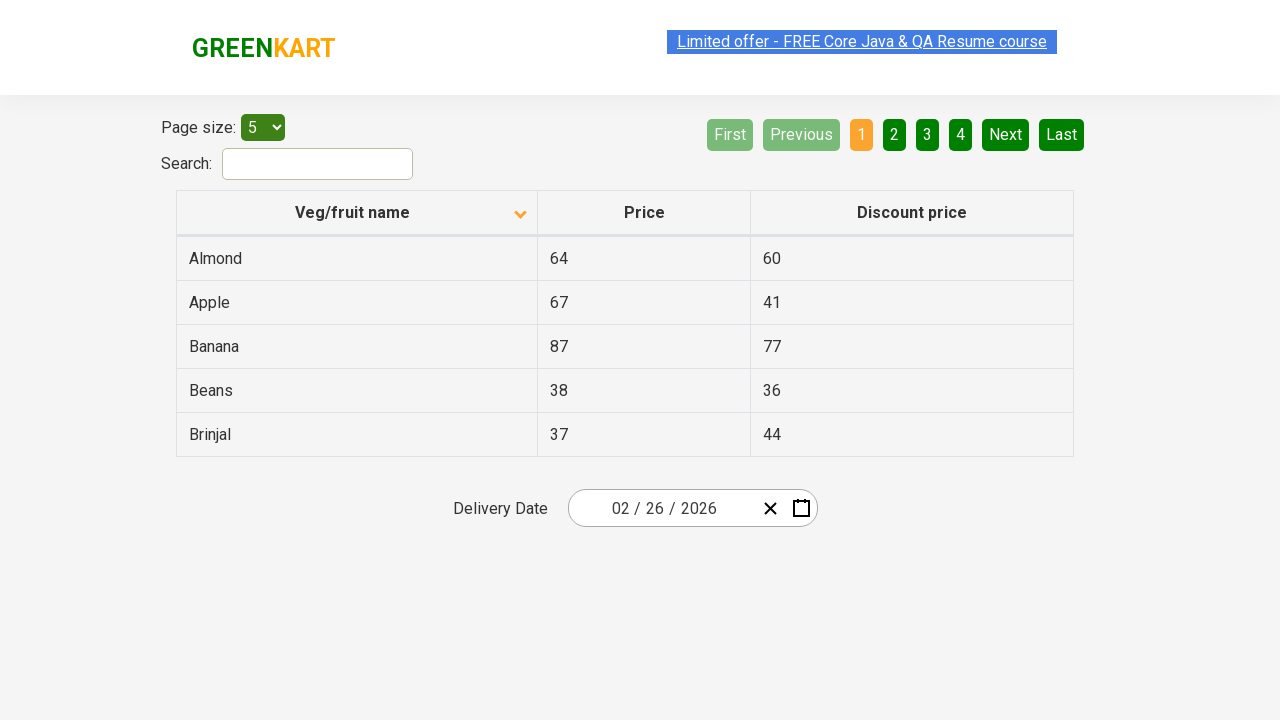

Verified table is sorted in ascending order
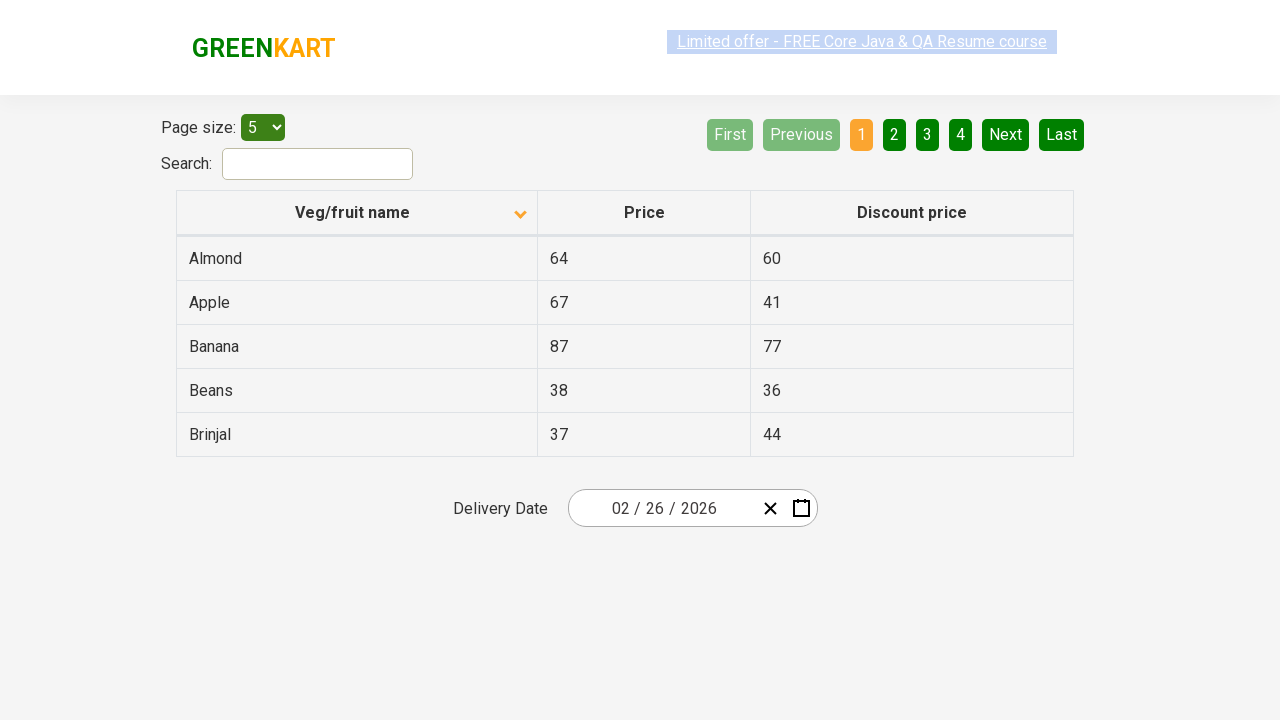

Located Beans row in table
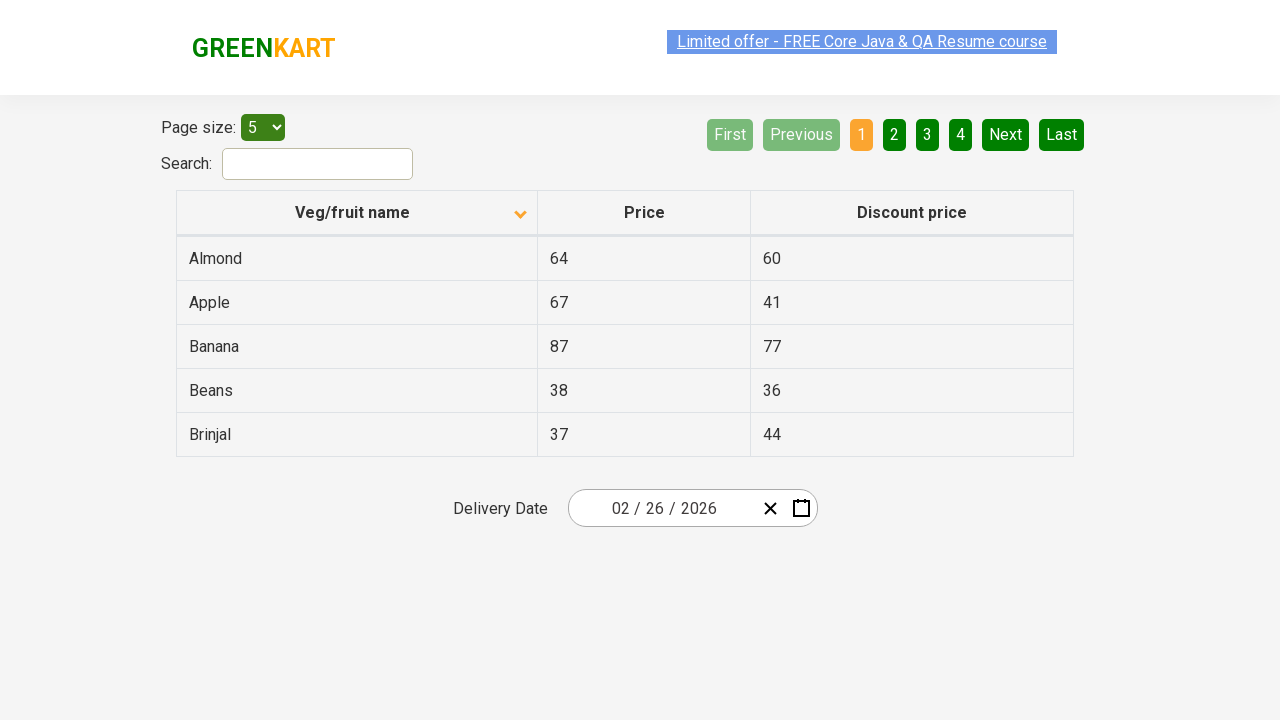

Retrieved Beans price: 38
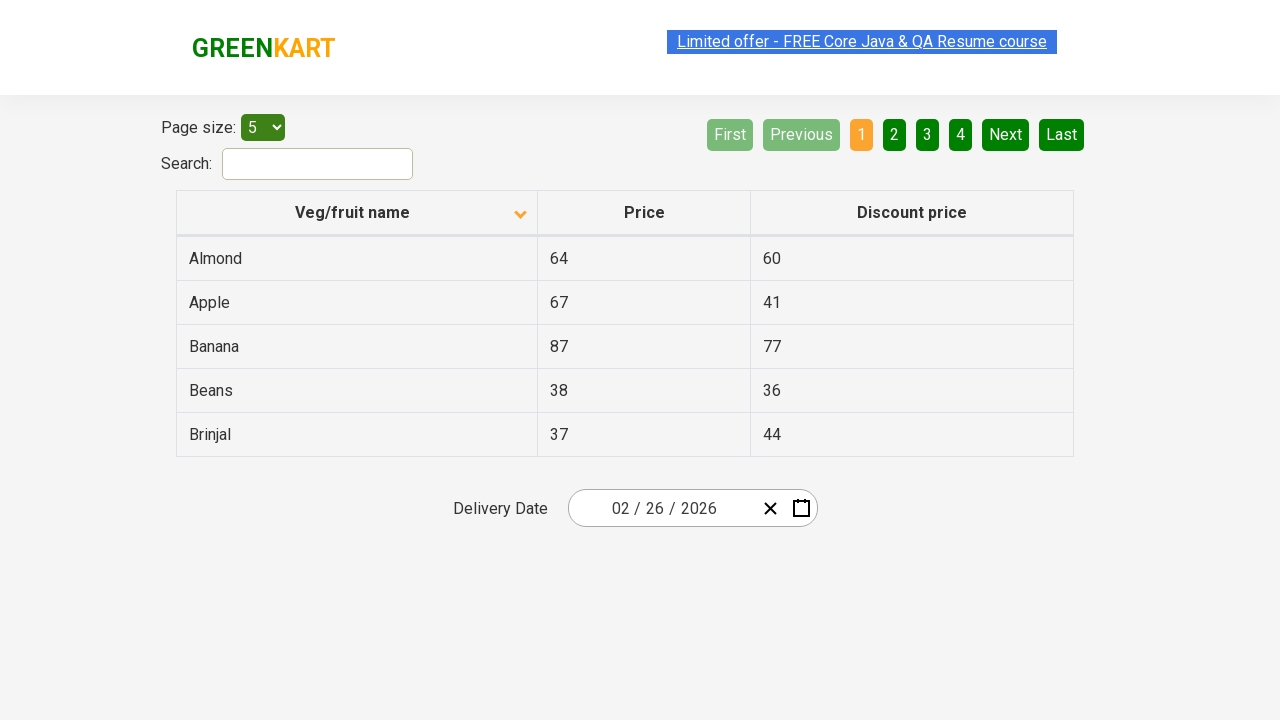

Searched for Rice in current page
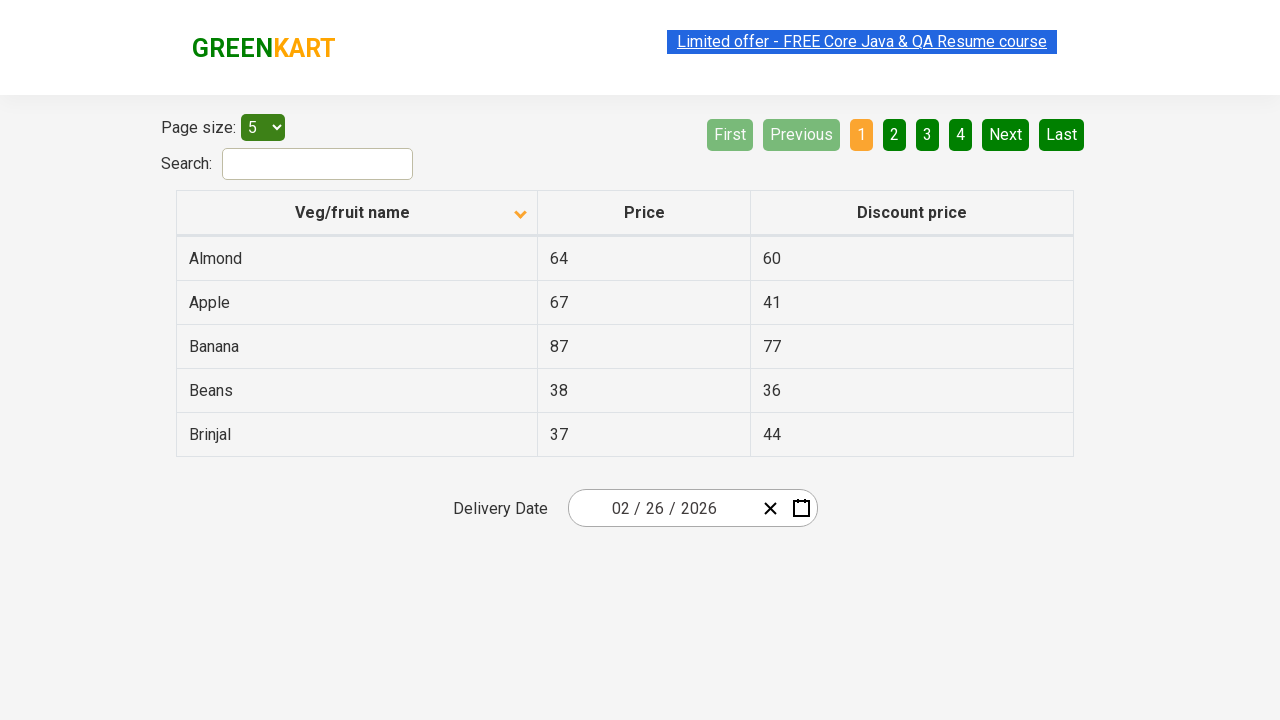

Clicked Next button to go to next page at (1006, 134) on [aria-label='Next']
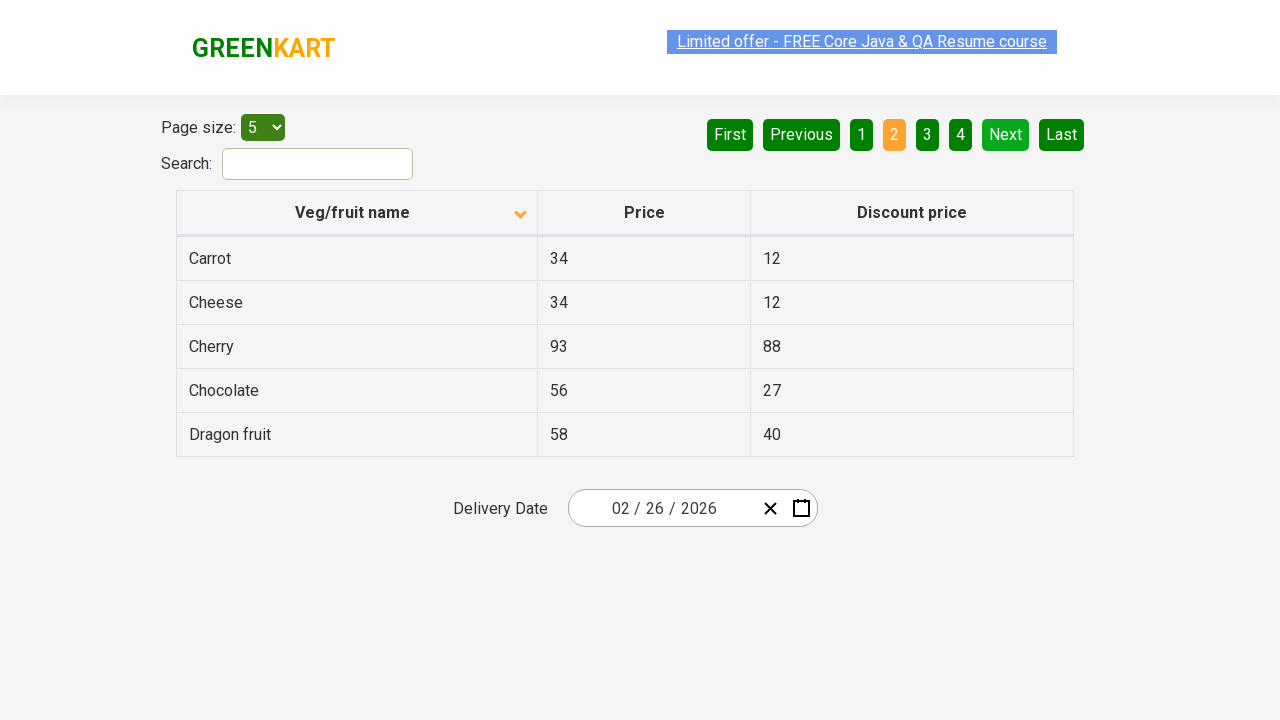

Waited for table to update on next page
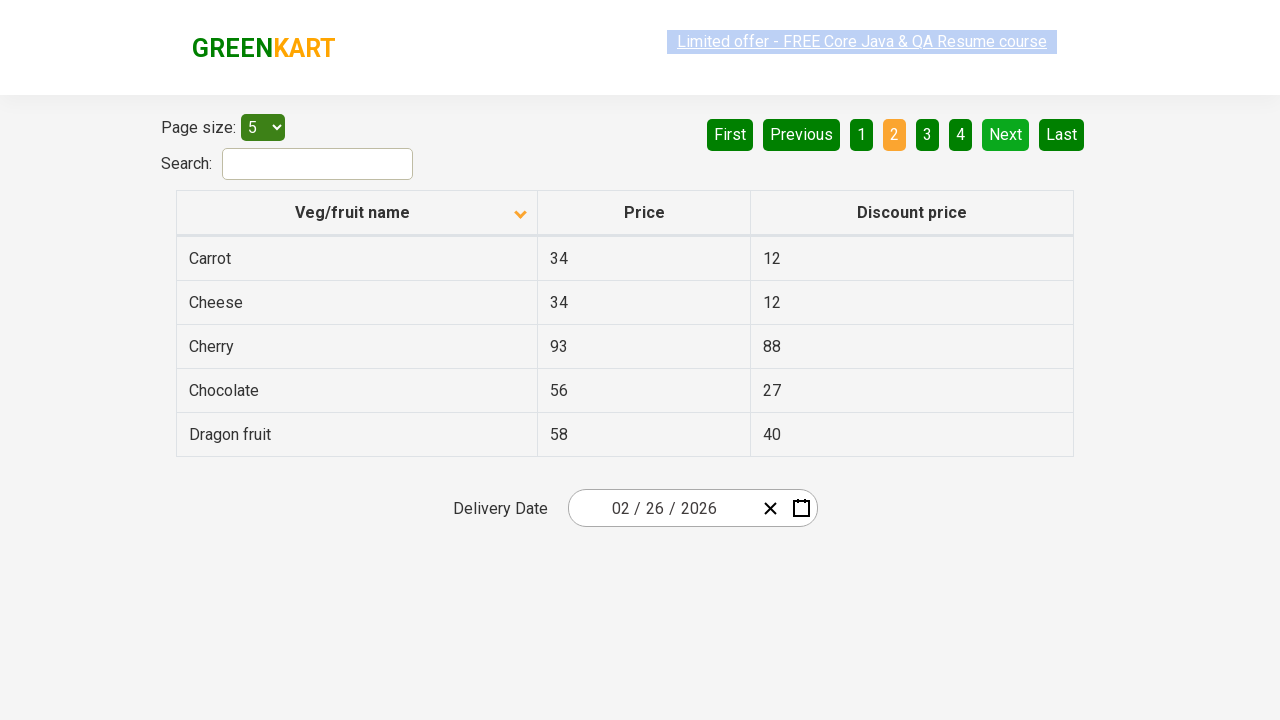

Searched for Rice in current page
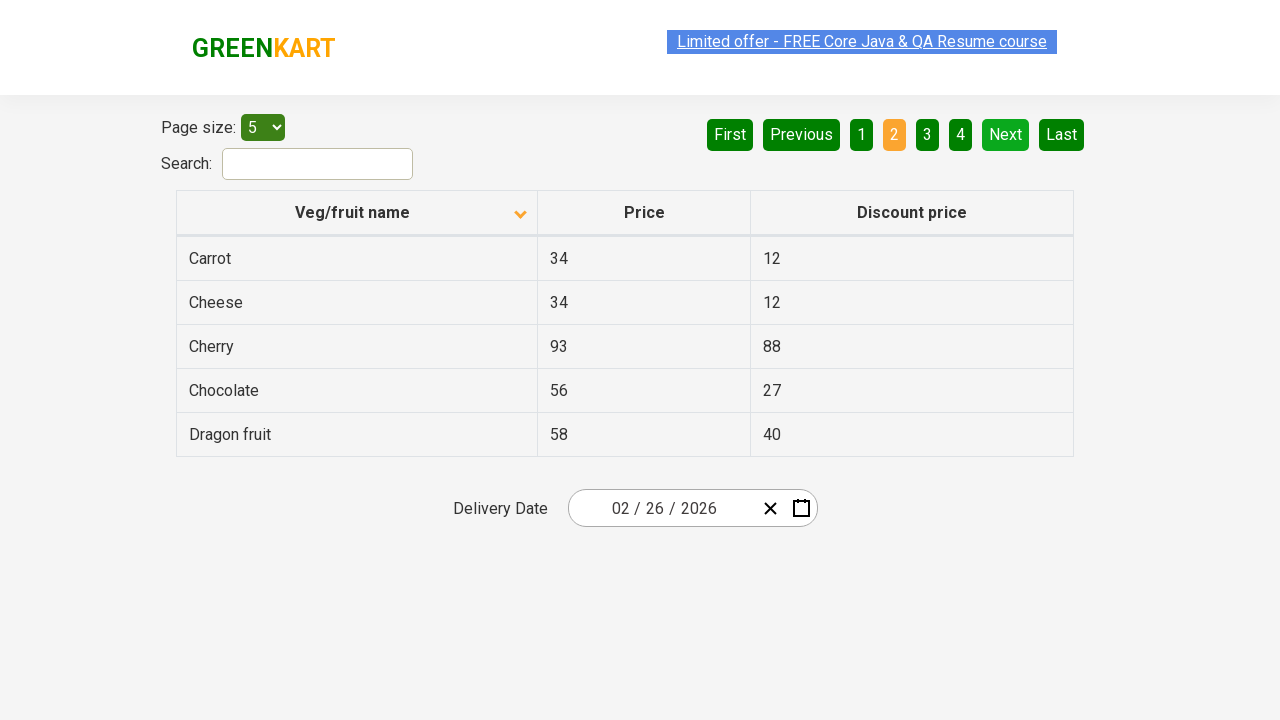

Clicked Next button to go to next page at (1006, 134) on [aria-label='Next']
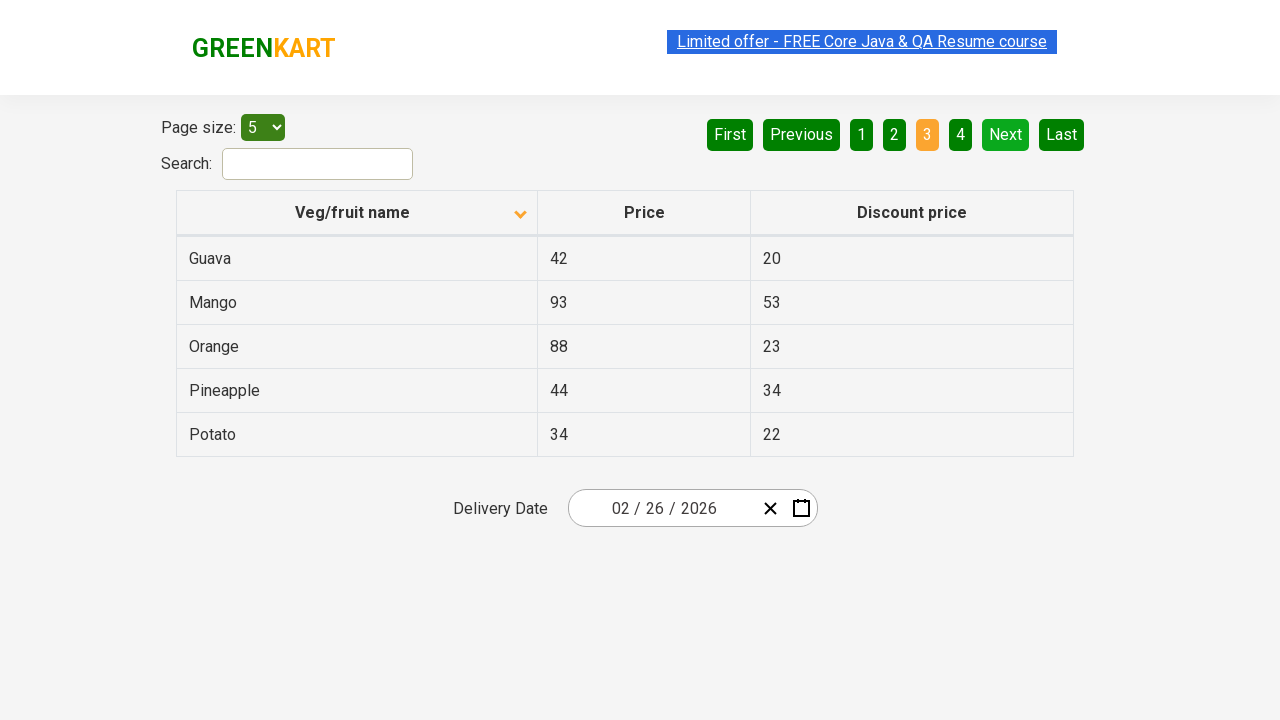

Waited for table to update on next page
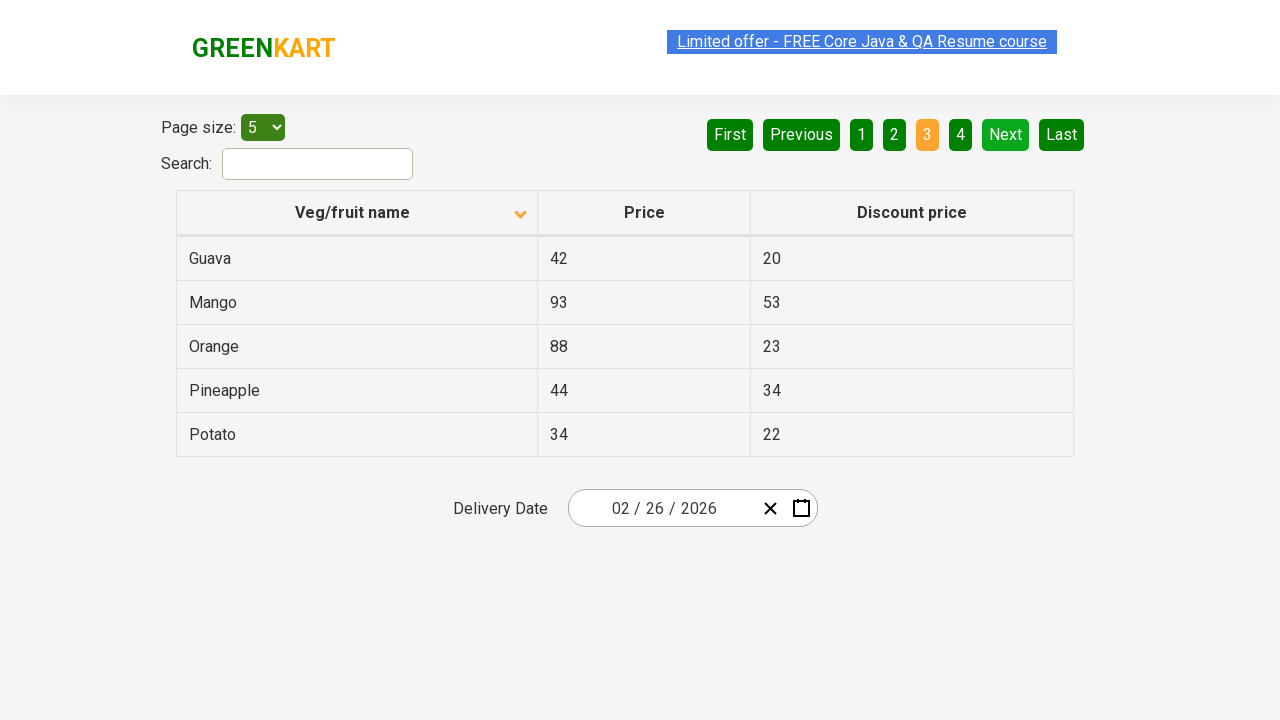

Searched for Rice in current page
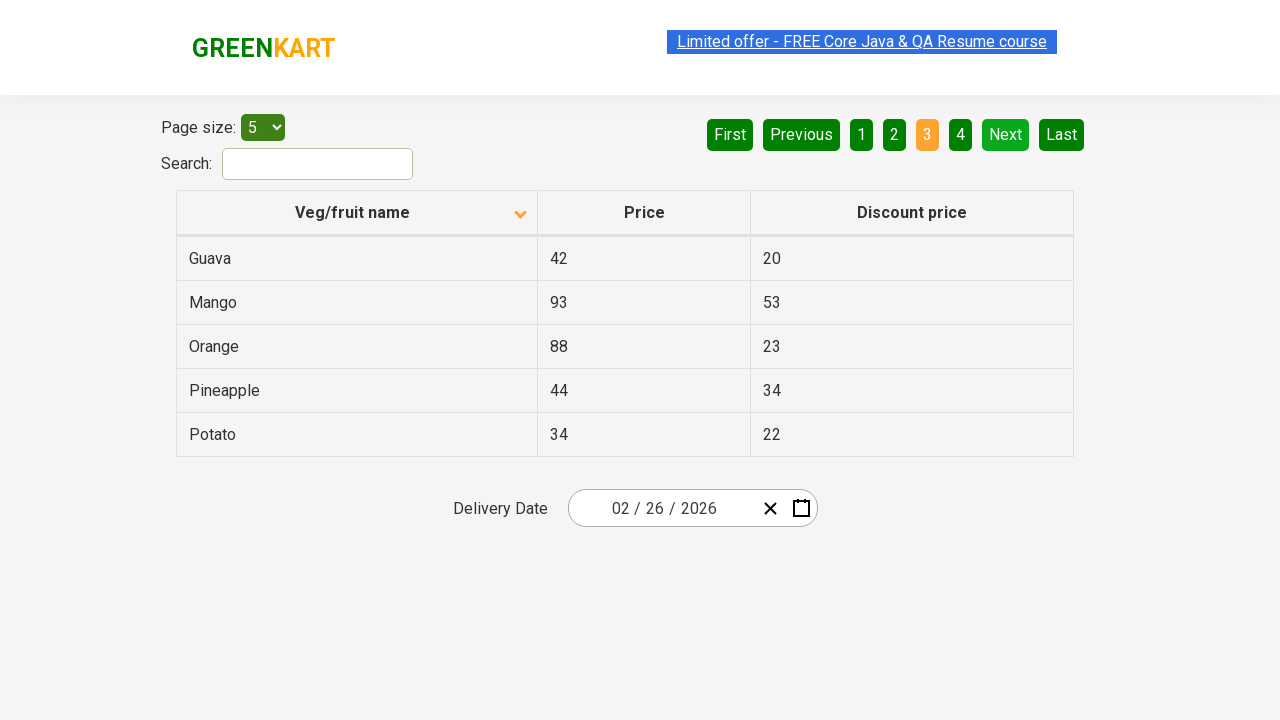

Clicked Next button to go to next page at (1006, 134) on [aria-label='Next']
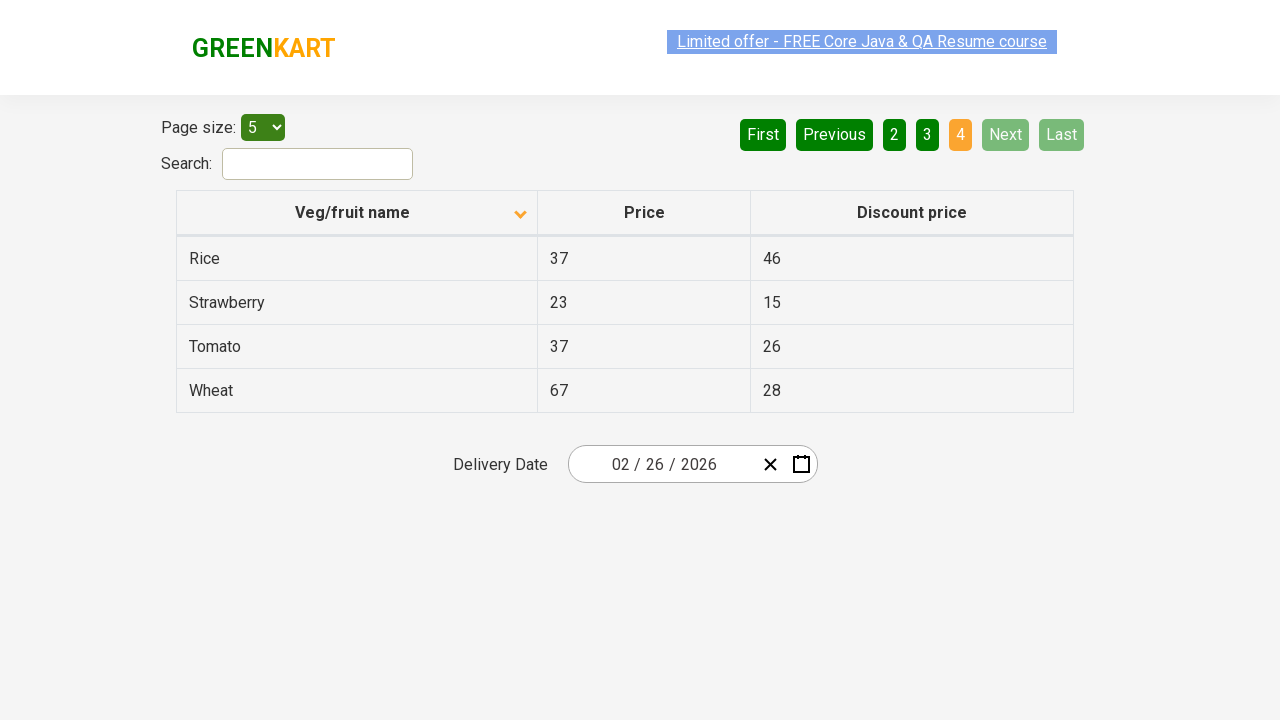

Waited for table to update on next page
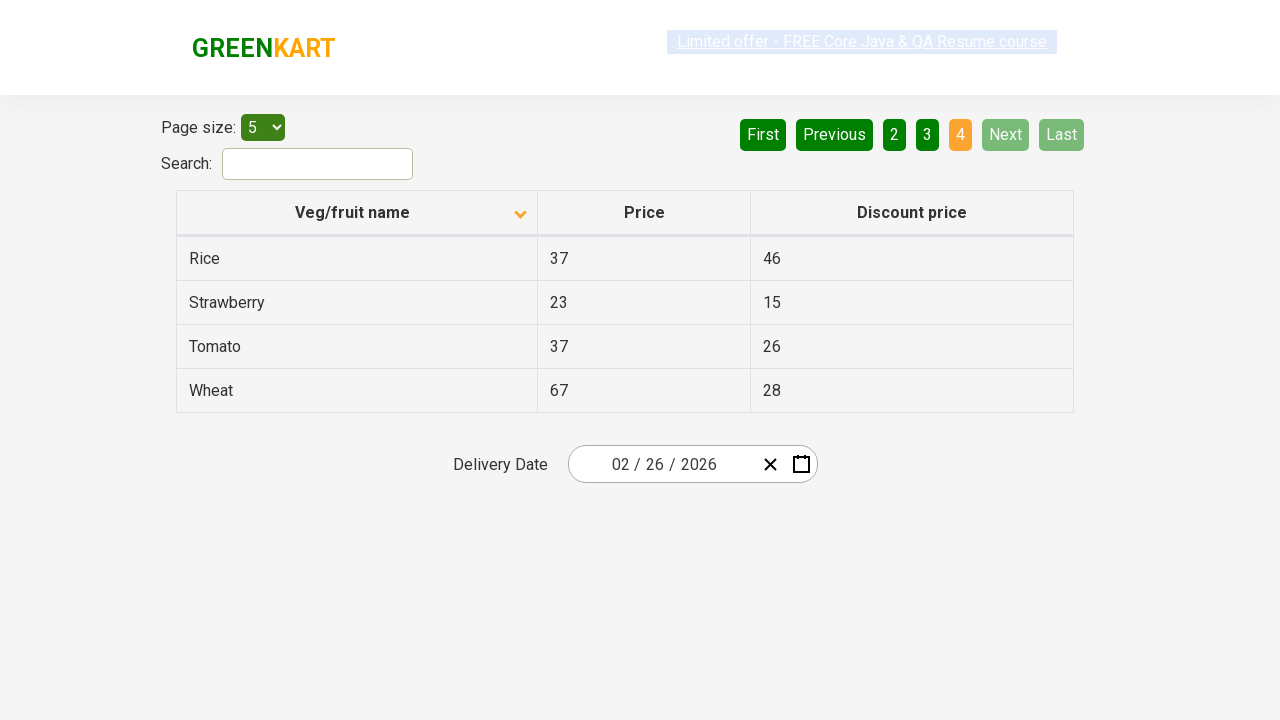

Searched for Rice in current page
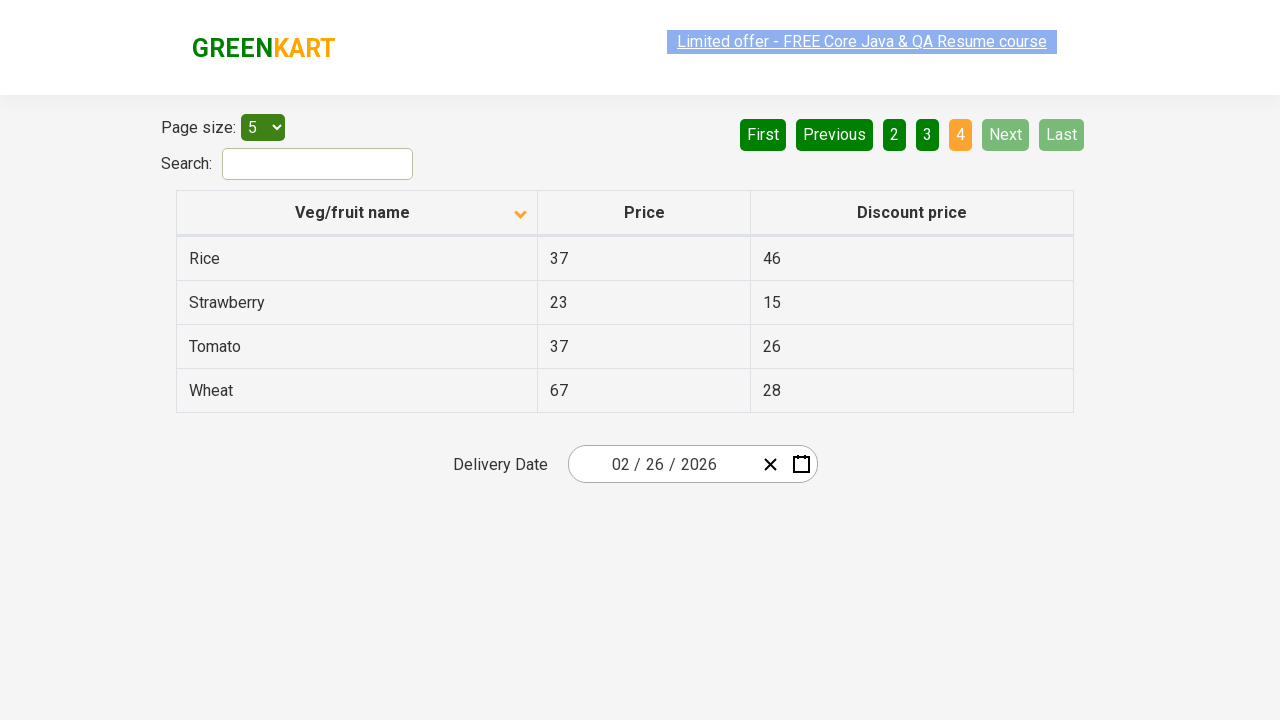

Retrieved Rice price: 37
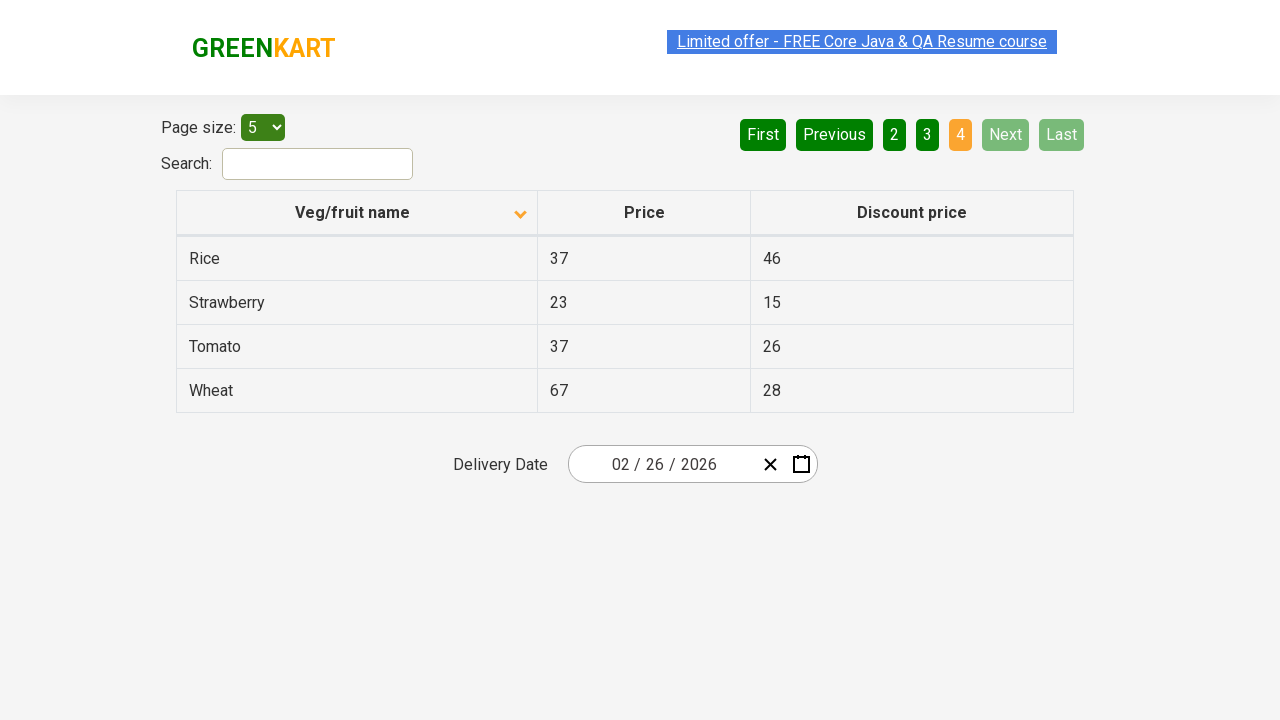

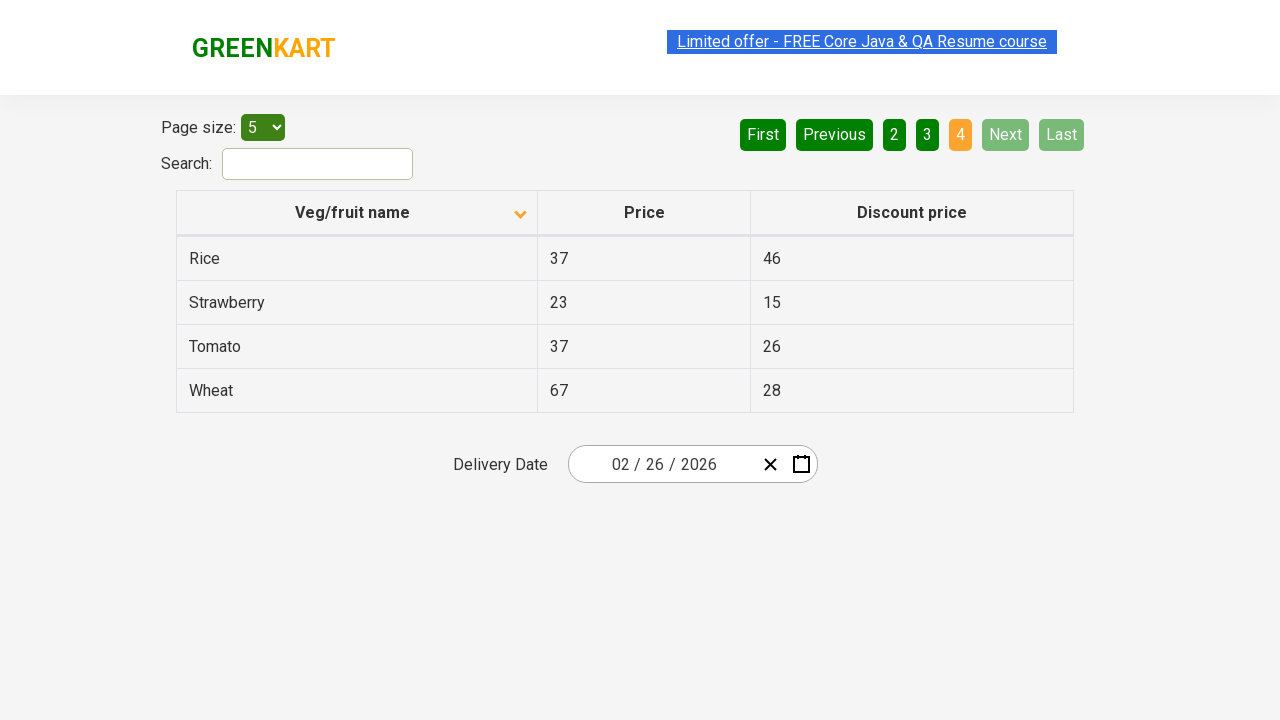